Tests JavaScript alert handling by clicking a button to trigger an alert, accepting it, and verifying the result message is displayed correctly on the page.

Starting URL: http://the-internet.herokuapp.com/javascript_alerts

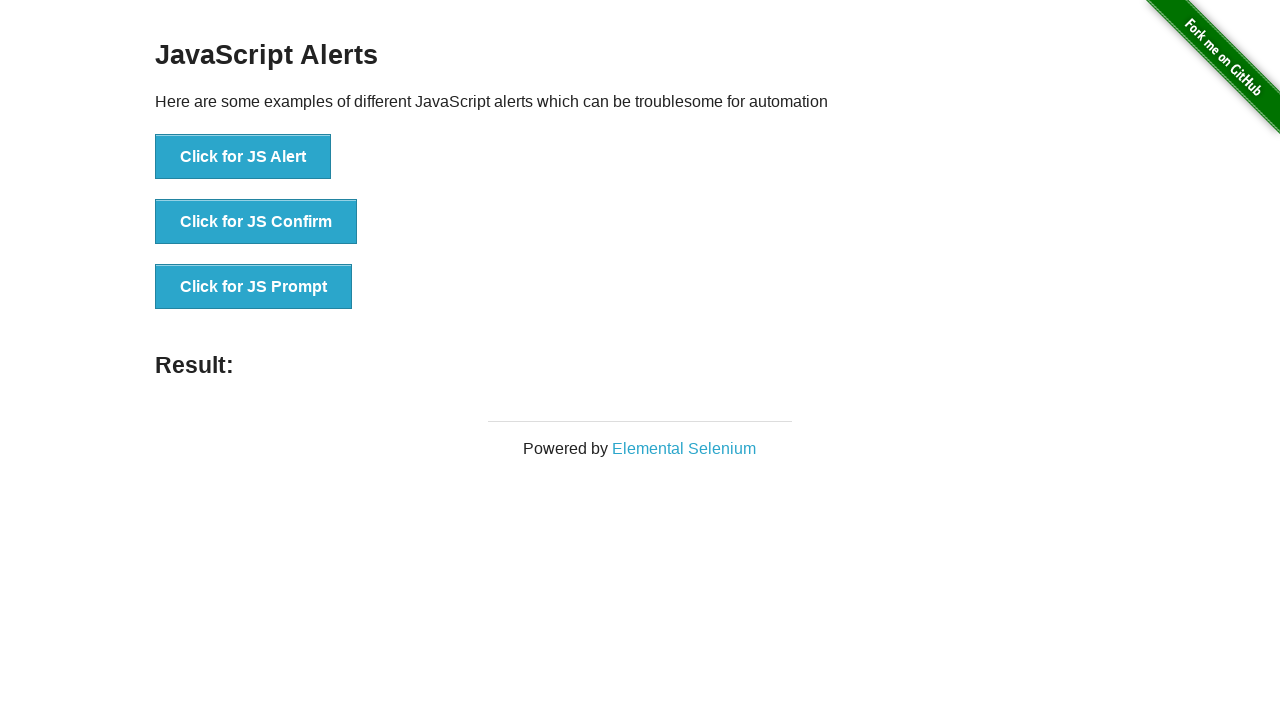

Clicked first button to trigger JavaScript alert at (243, 157) on ul > li:nth-child(1) > button
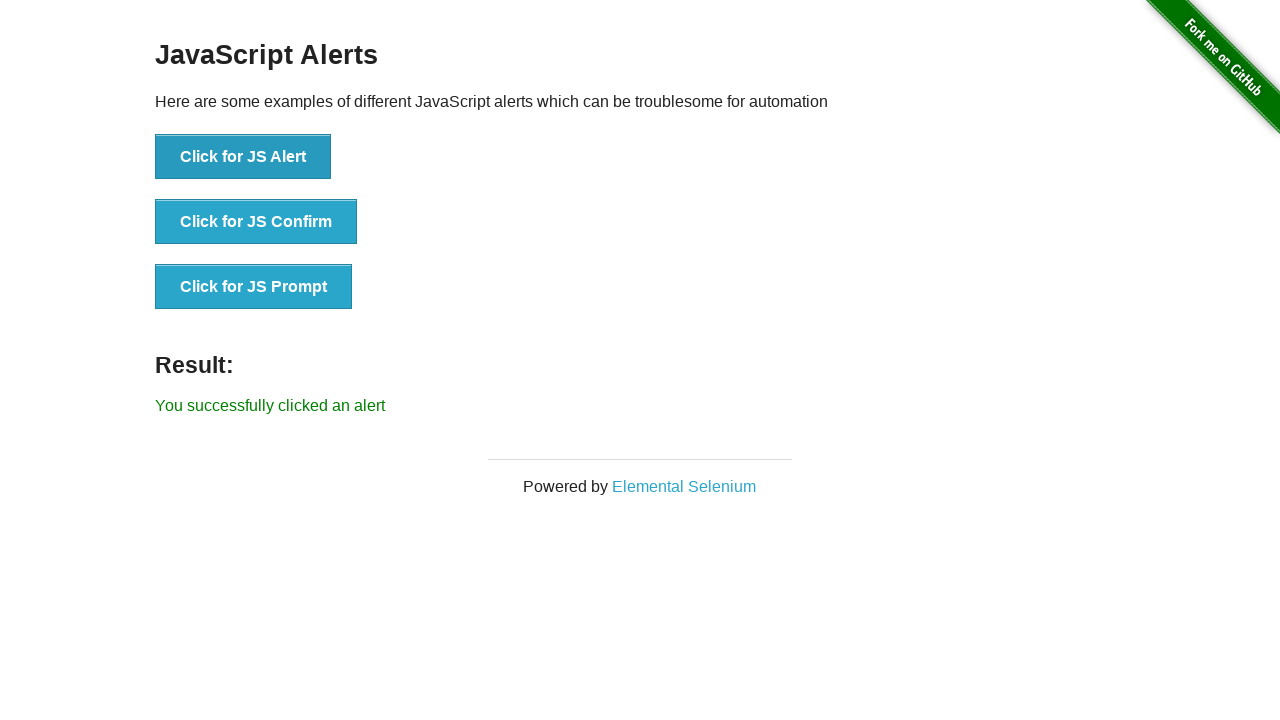

Set up dialog handler to accept alerts
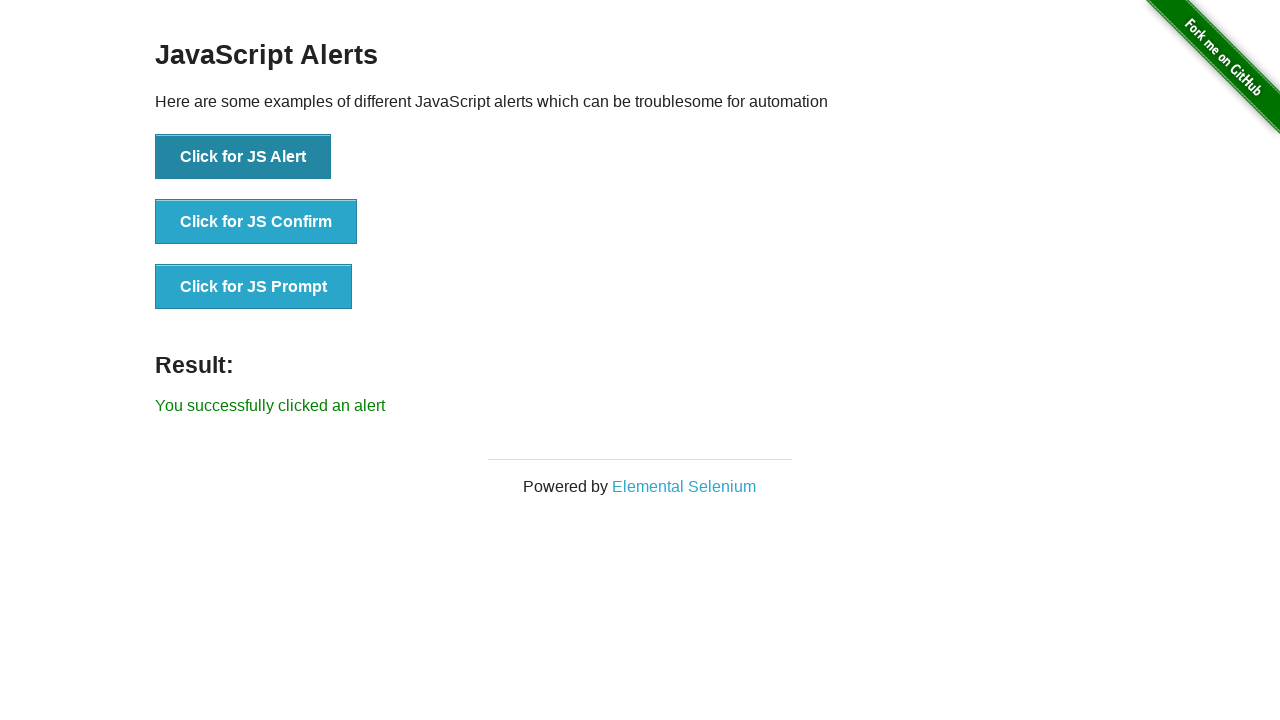

Configured one-time dialog handler for next alert
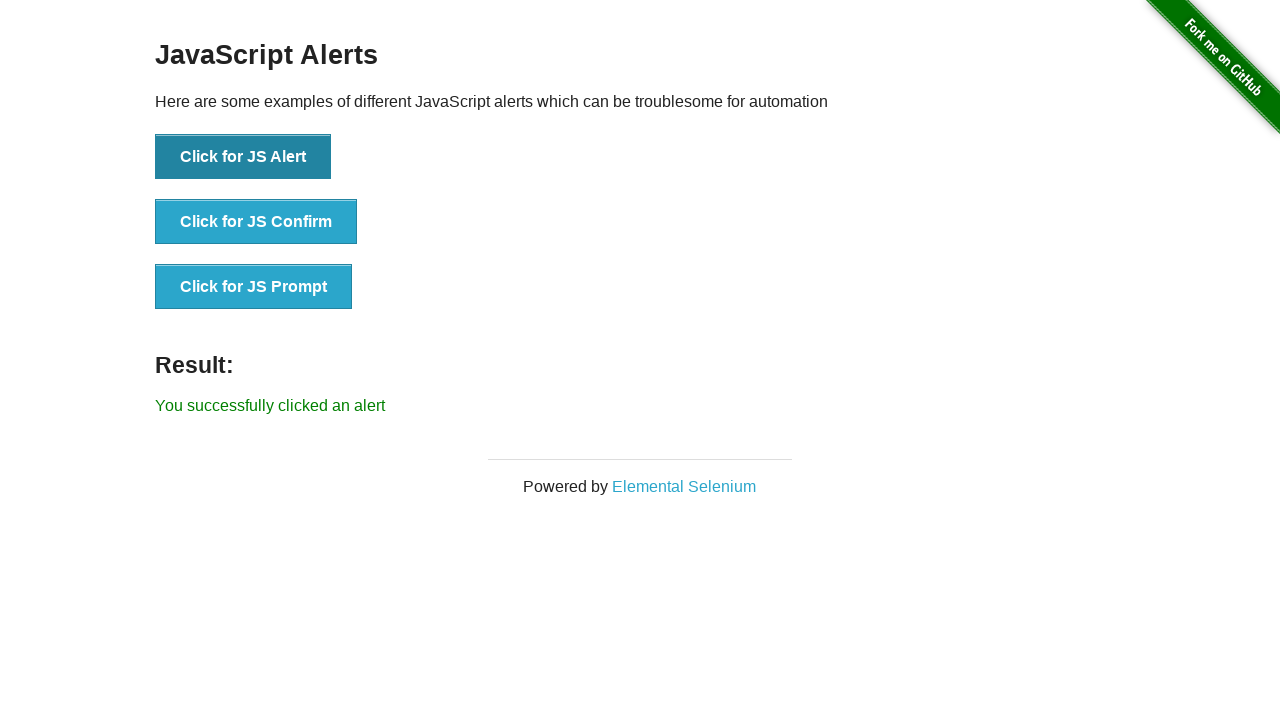

Clicked first button again to trigger and accept alert at (243, 157) on ul > li:nth-child(1) > button
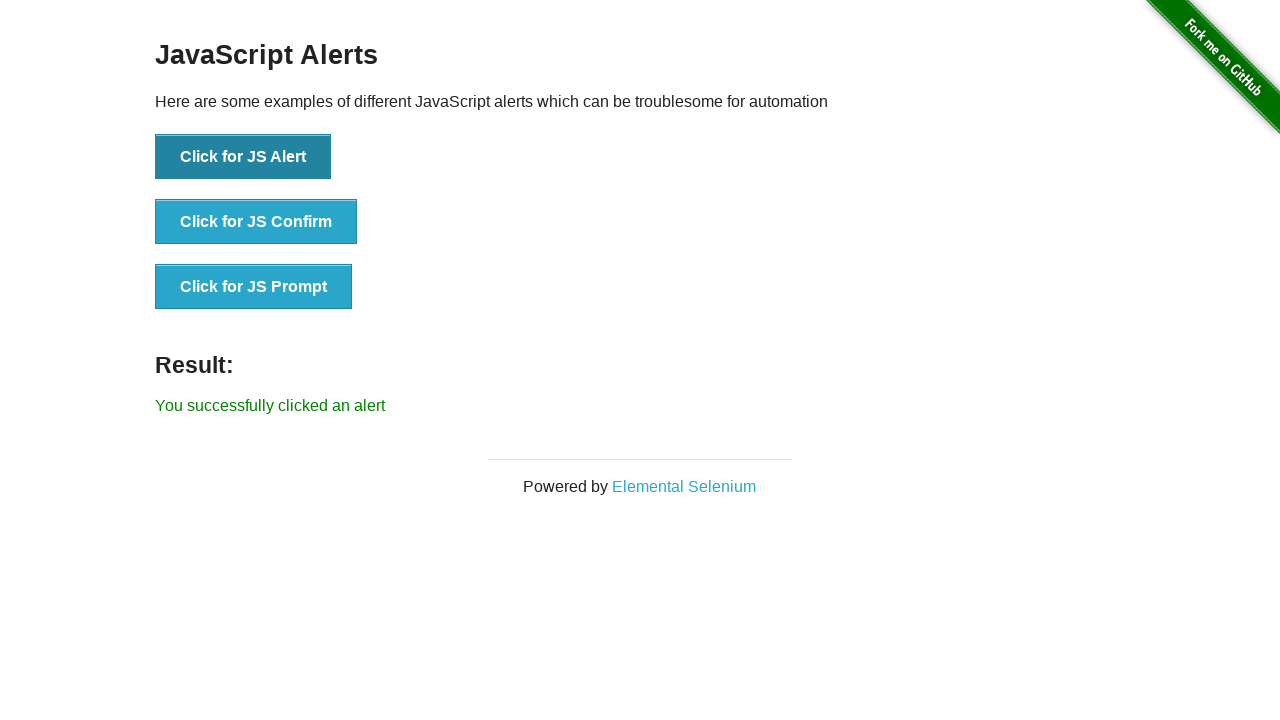

Result element loaded and visible
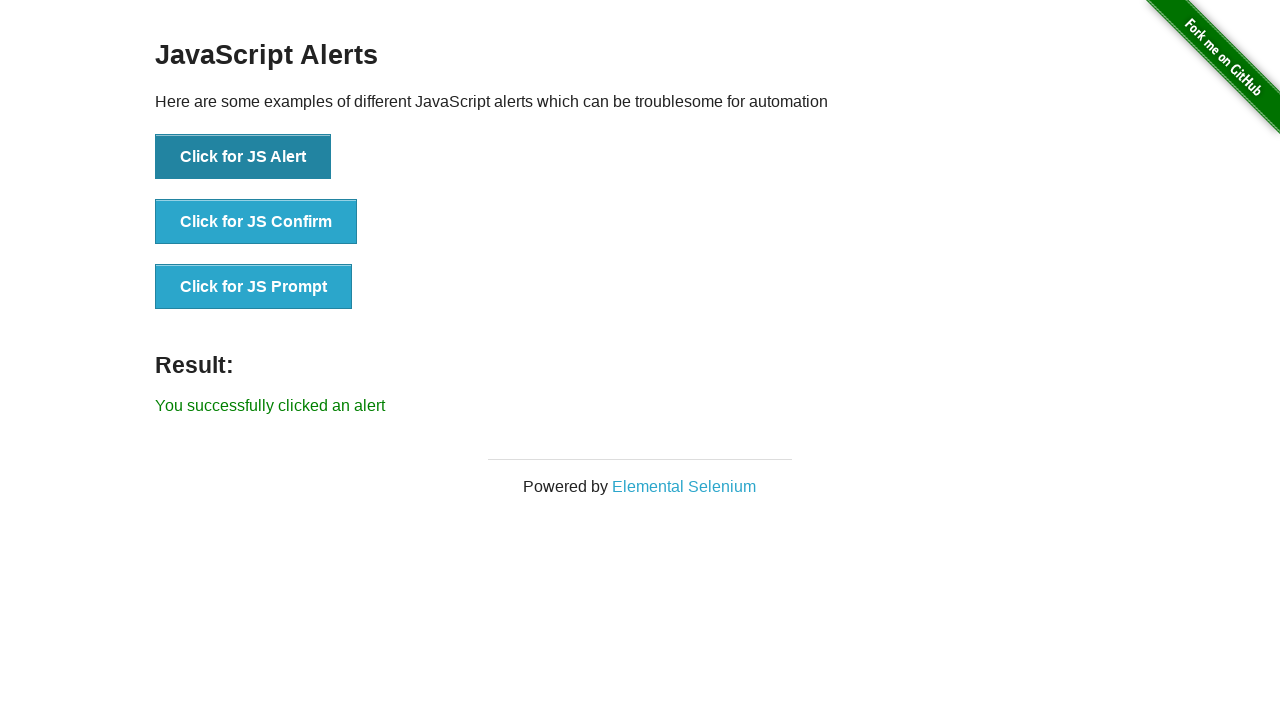

Retrieved result text content
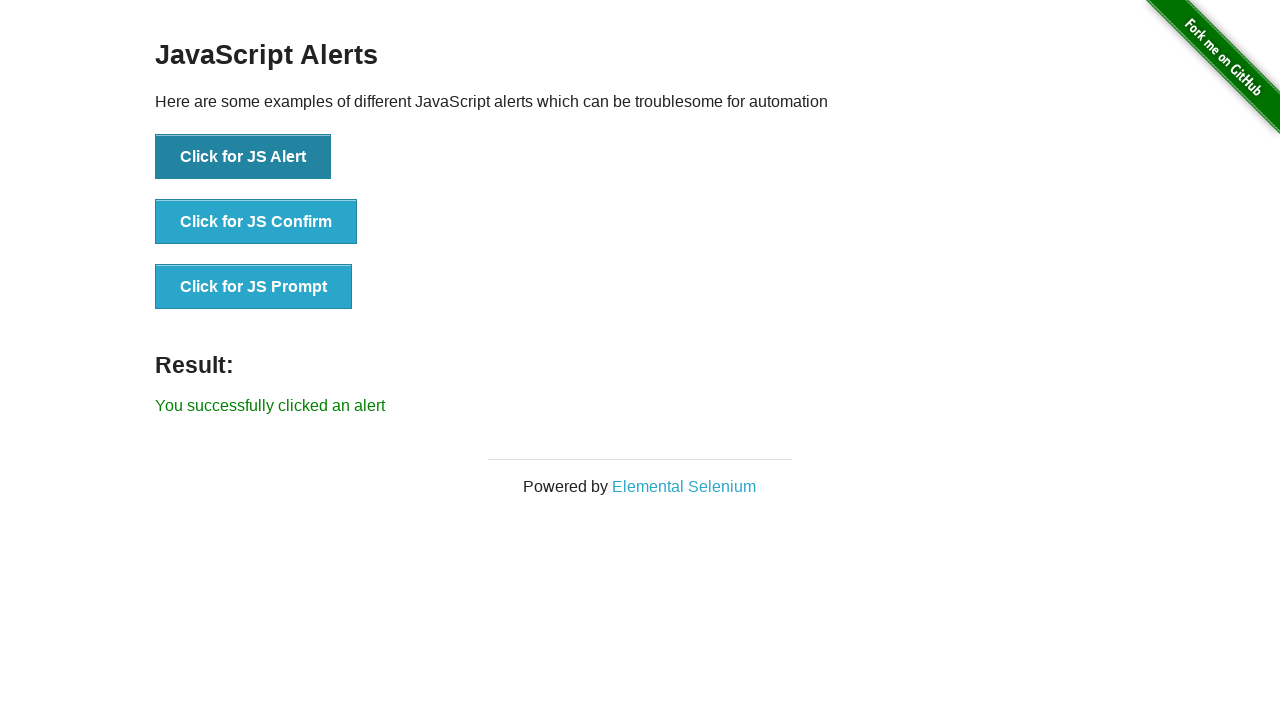

Verified result message equals 'You successfully clicked an alert'
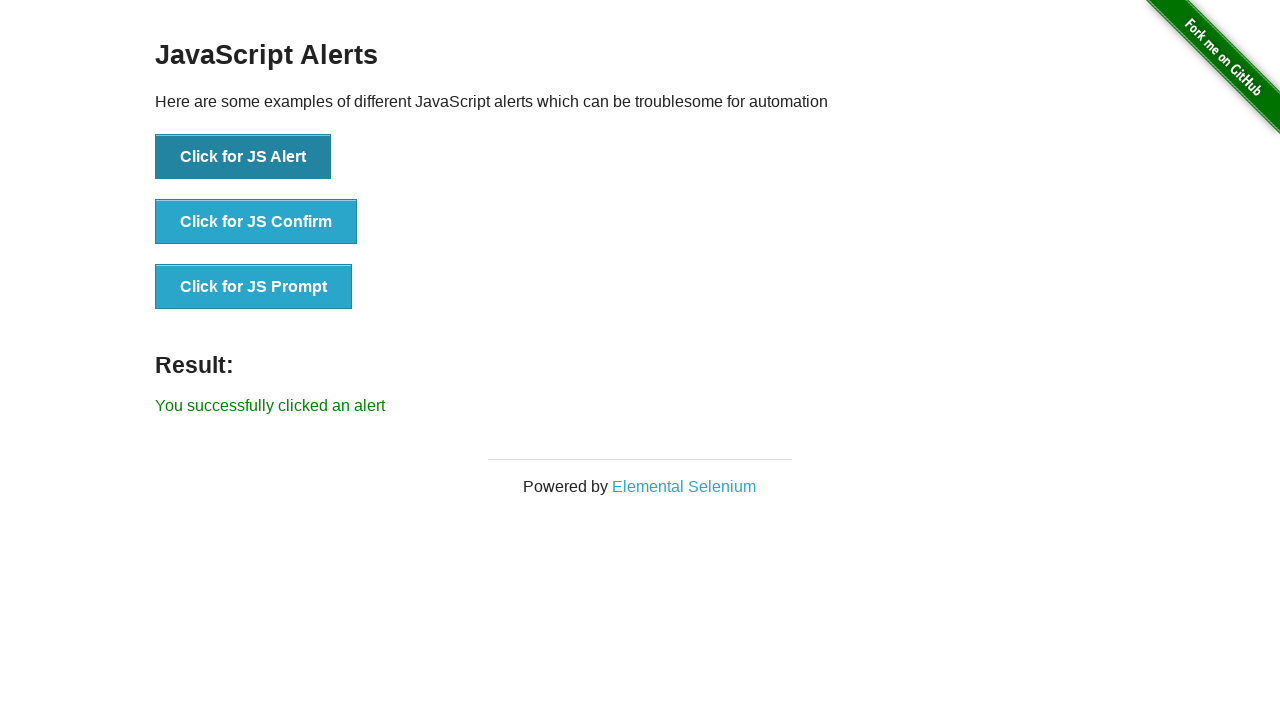

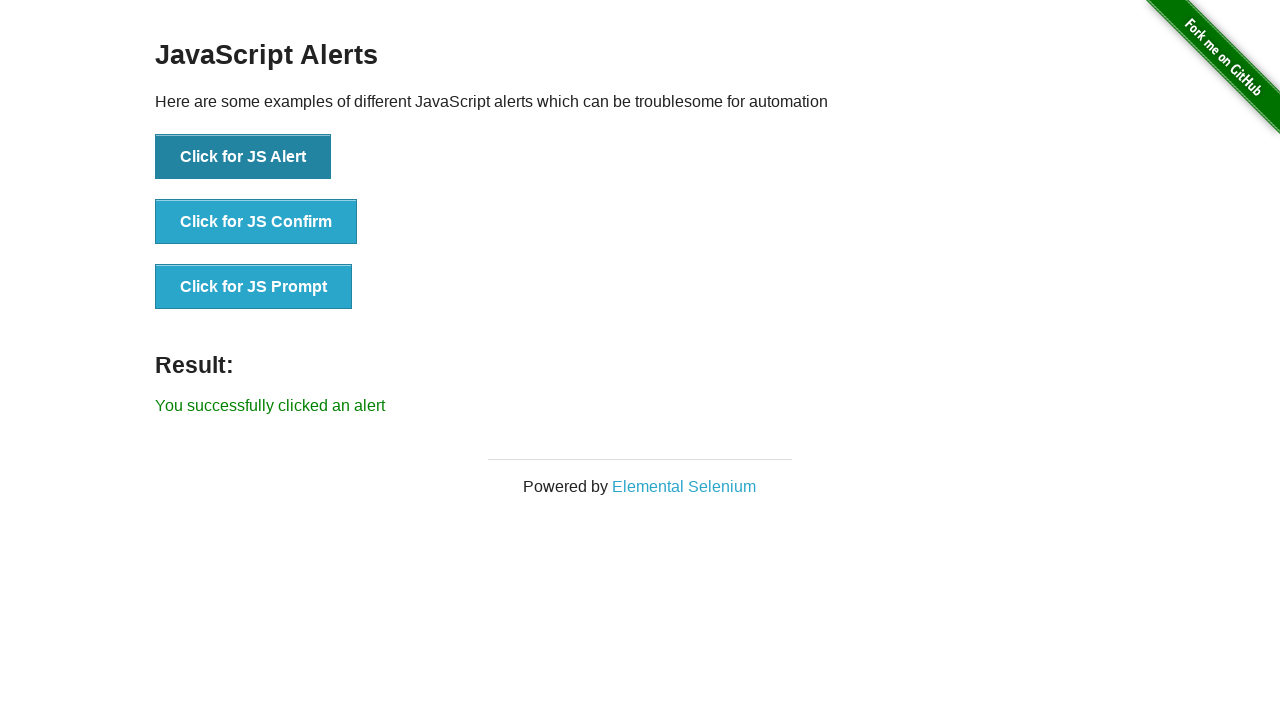